Tests opting out of A/B tests by adding an opt-out cookie after visiting the page, then refreshing to verify the page displays the non-A/B test version.

Starting URL: http://the-internet.herokuapp.com/abtest

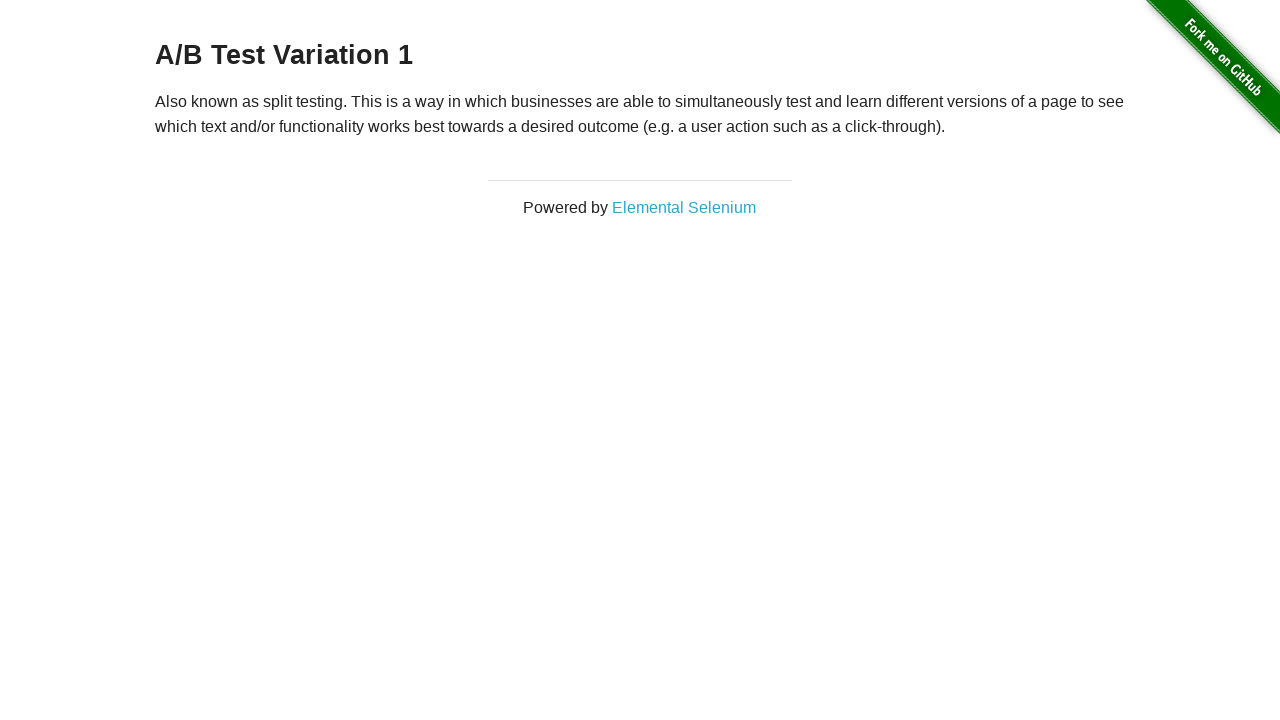

Waited for heading element to load
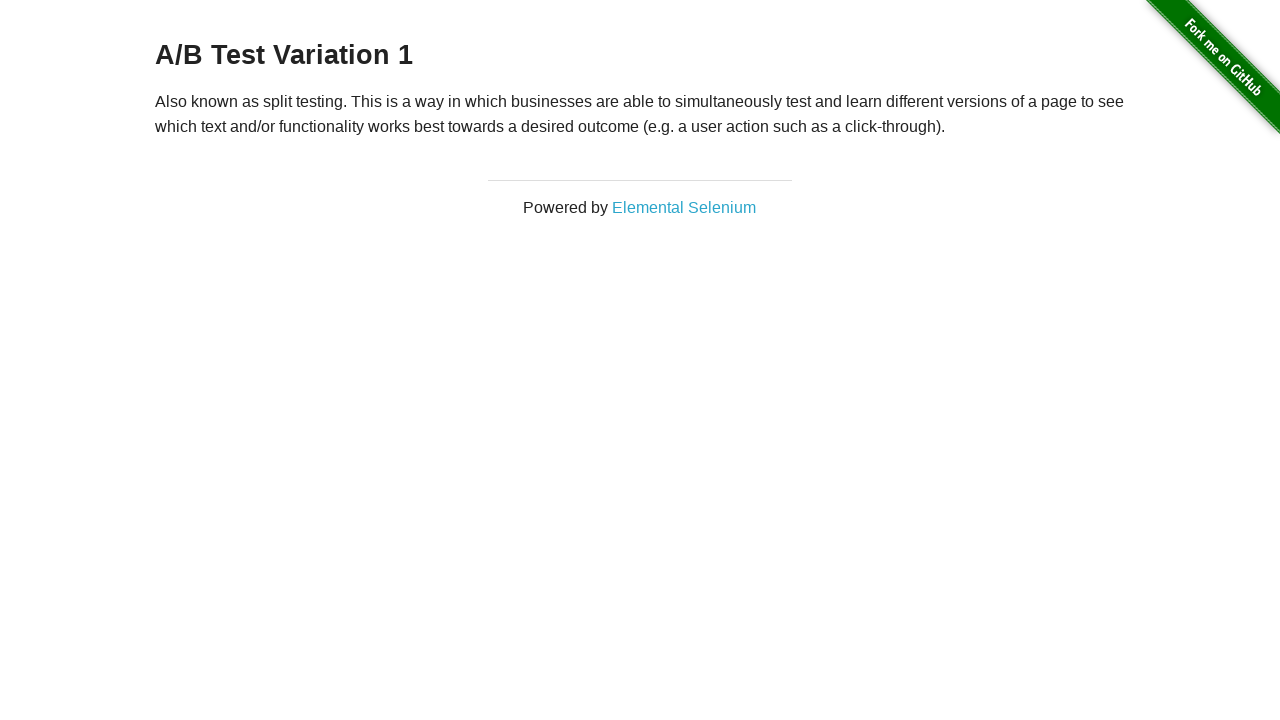

Retrieved heading text content
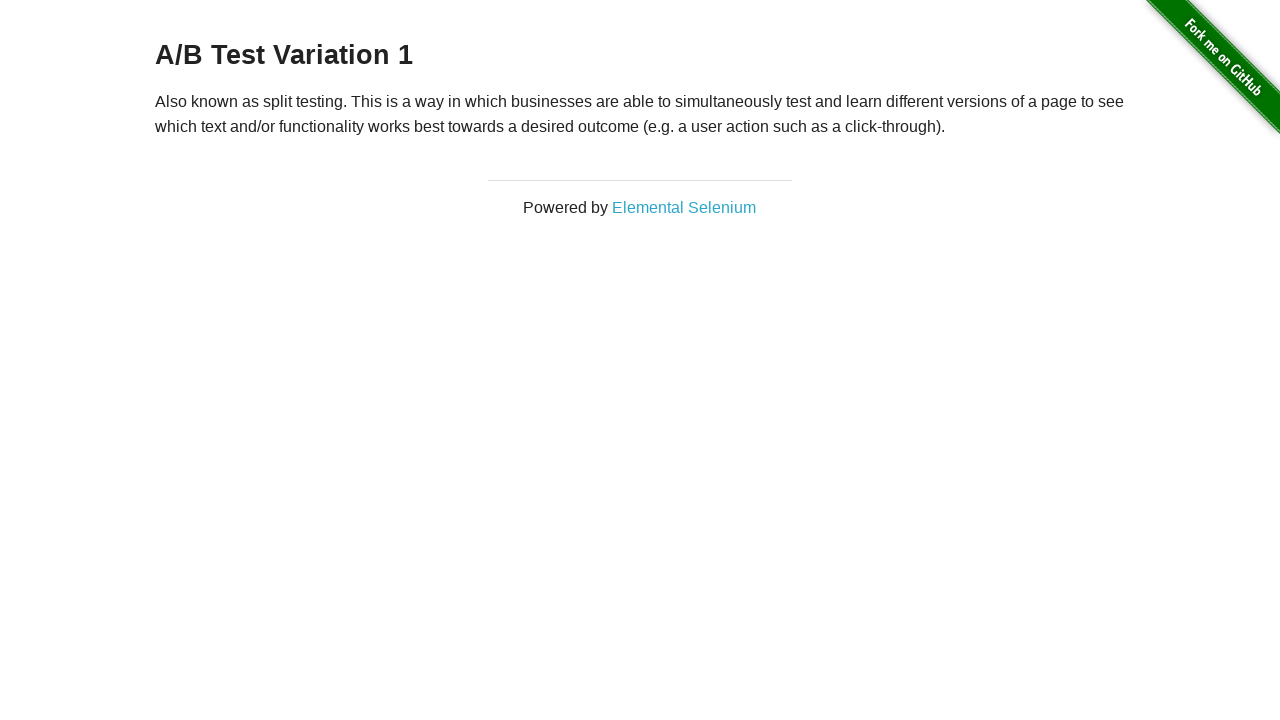

Verified heading starts with 'A/B Test' - current text: 'A/B Test Variation 1'
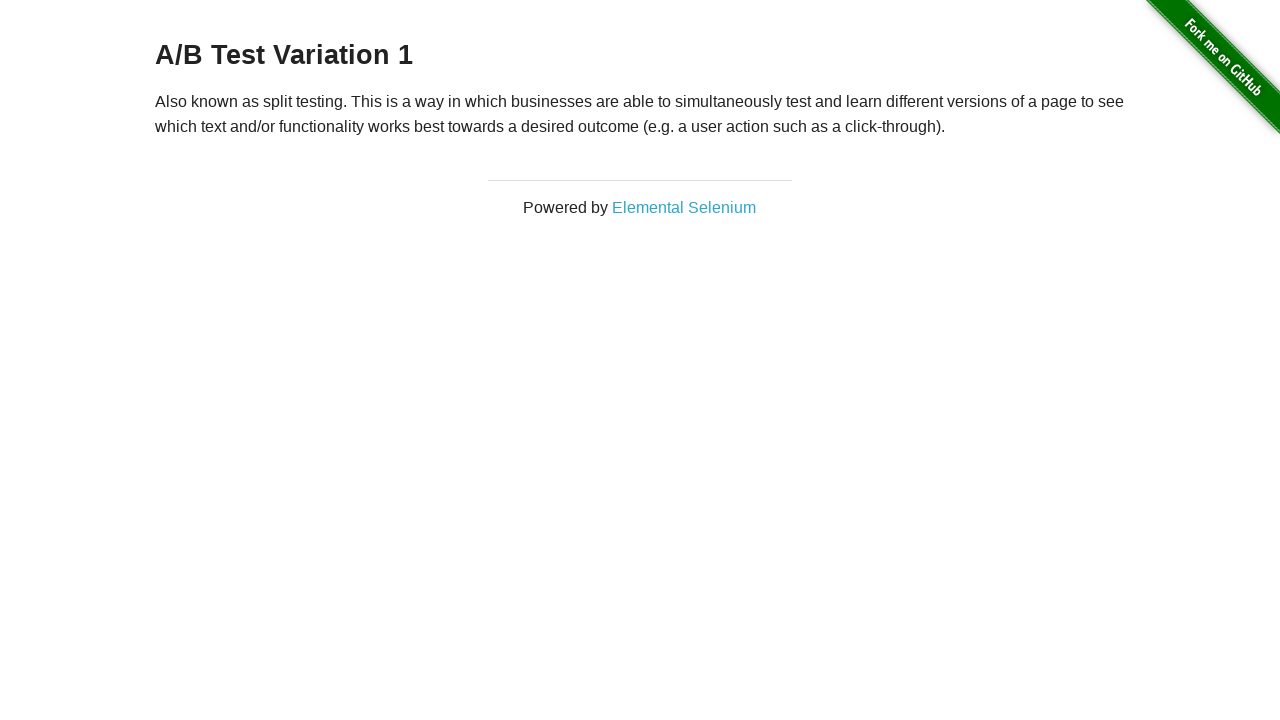

Added optimizelyOptOut cookie to opt out of A/B test
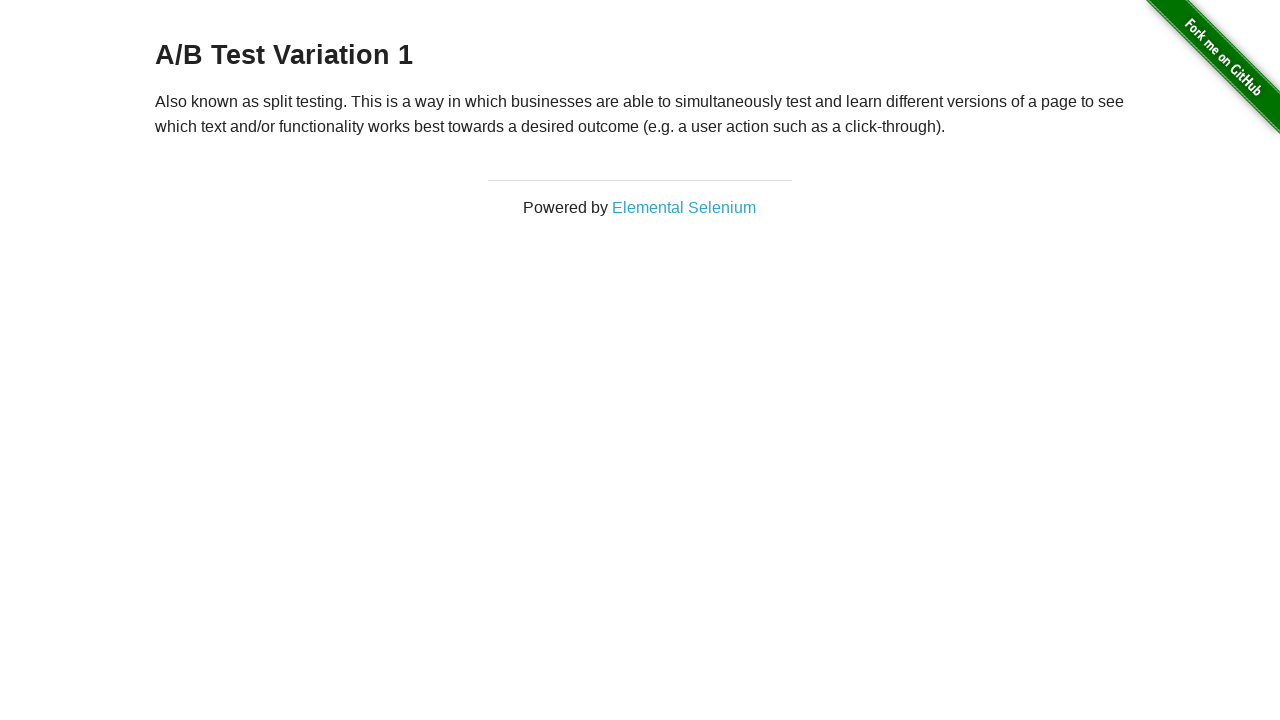

Reloaded page after adding opt-out cookie
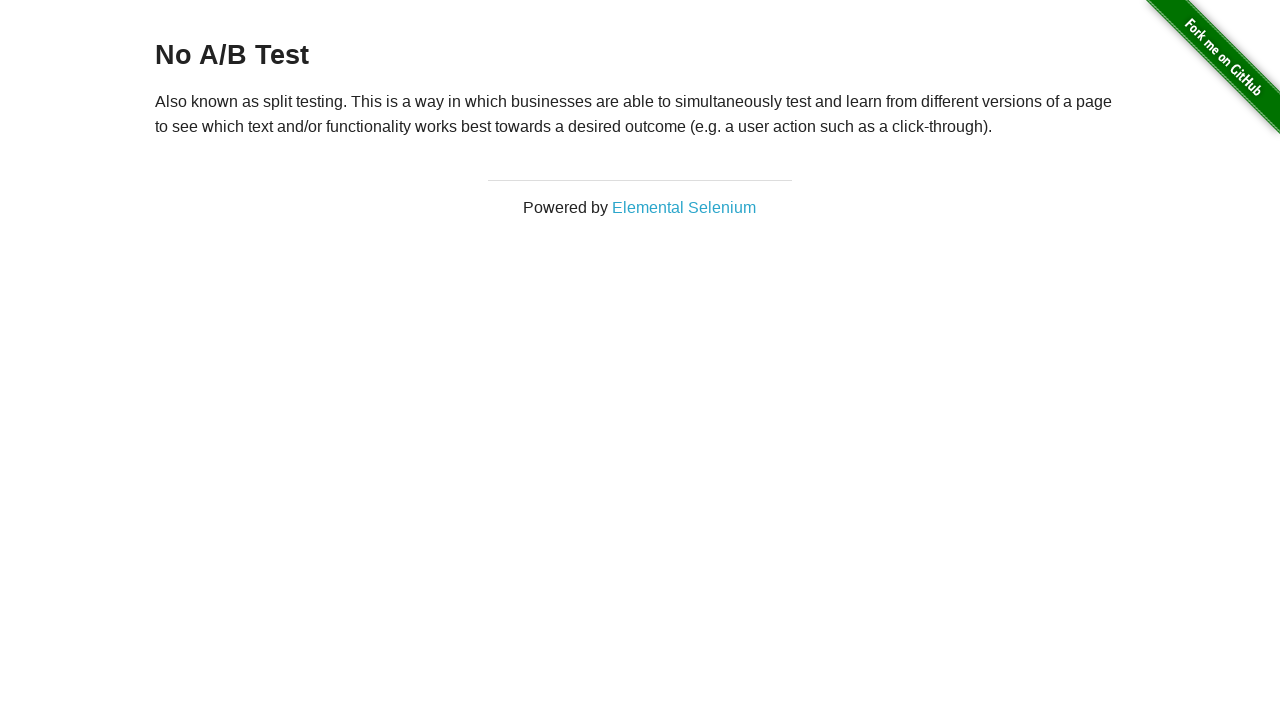

Waited for heading element to load after page reload
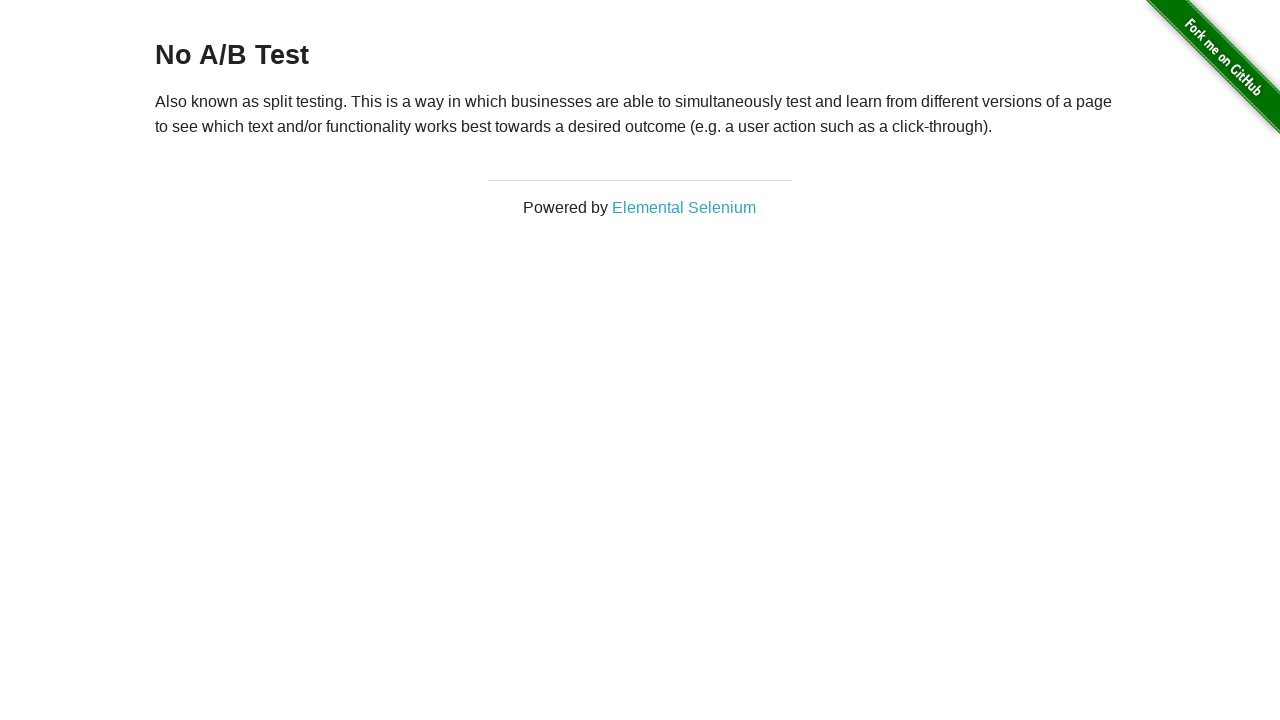

Retrieved heading text content after page reload
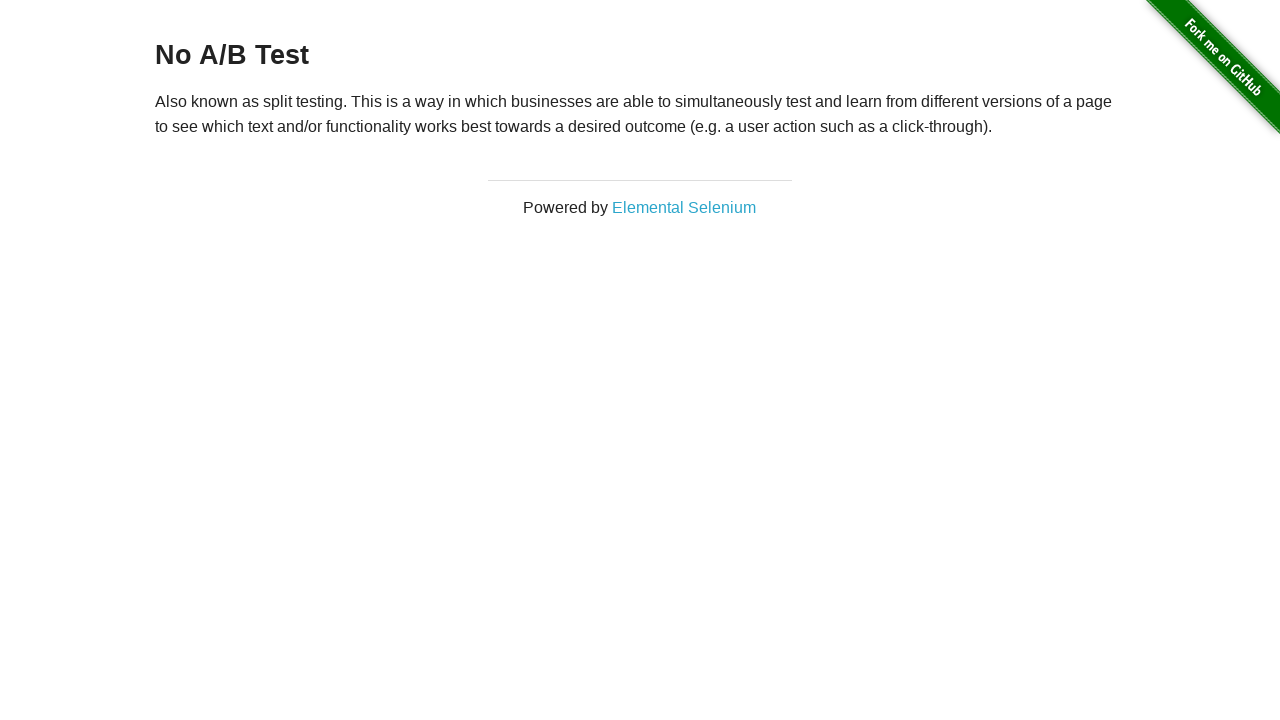

Verified opt-out successful - heading now displays 'No A/B Test'
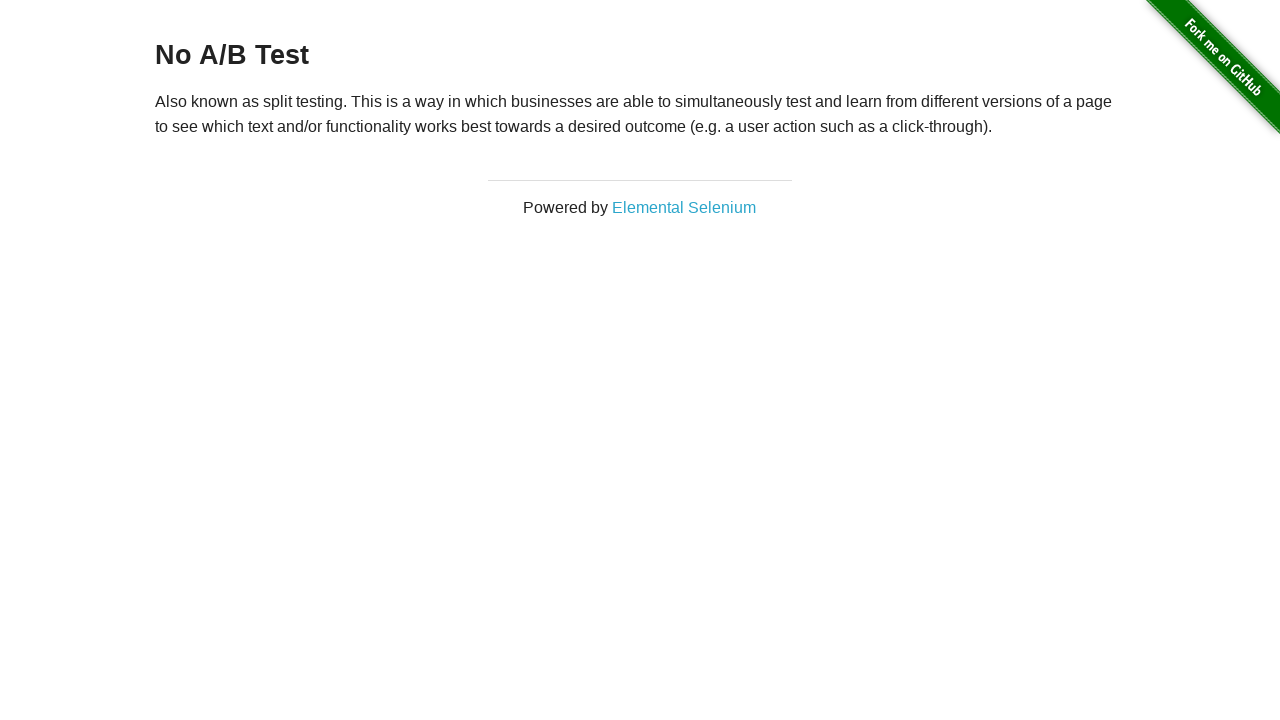

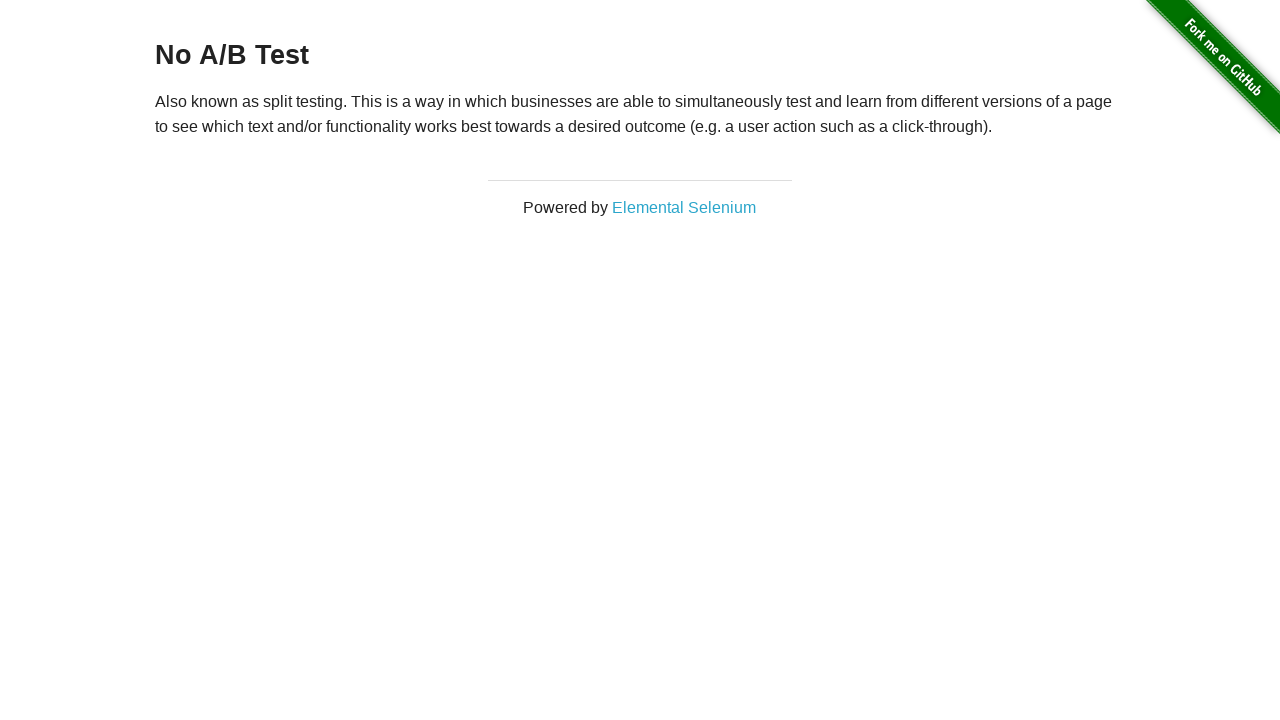